Navigates to Contact Us page and verifies the business hours for Sunday to Thursday are displayed

Starting URL: http://www.atid.store

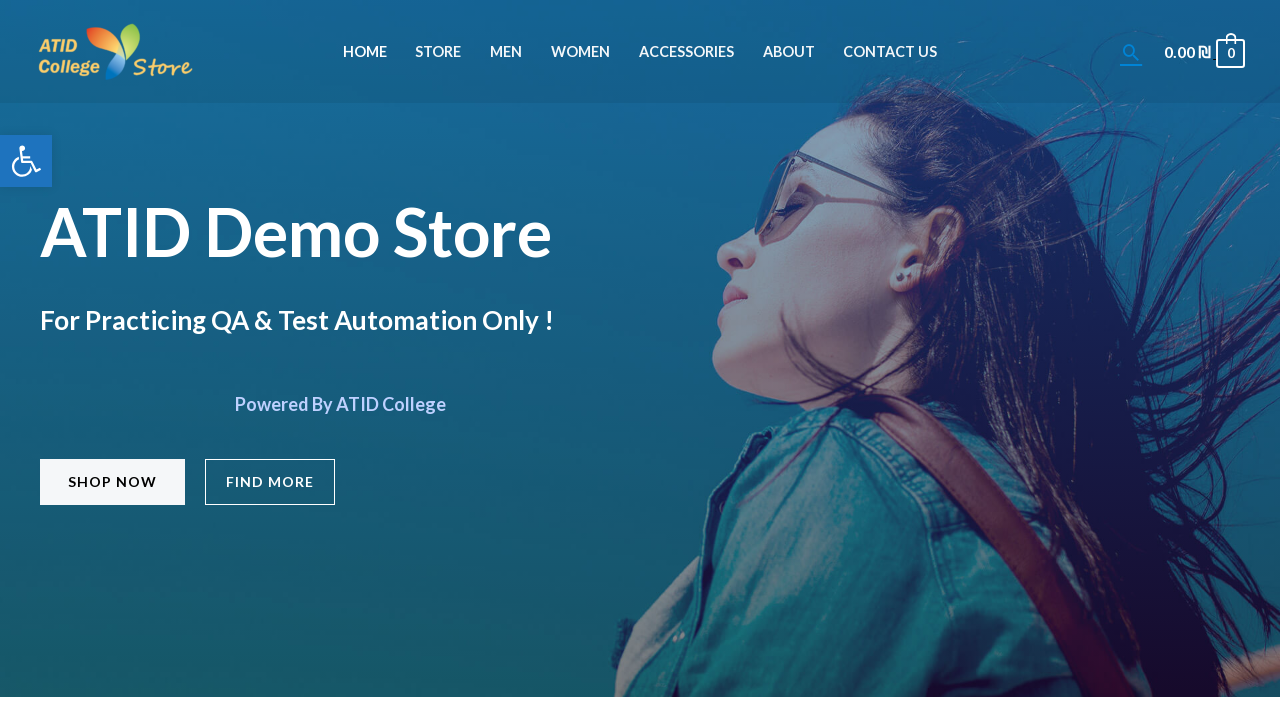

Clicked on Contact Us menu item at (890, 52) on li#menu-item-829
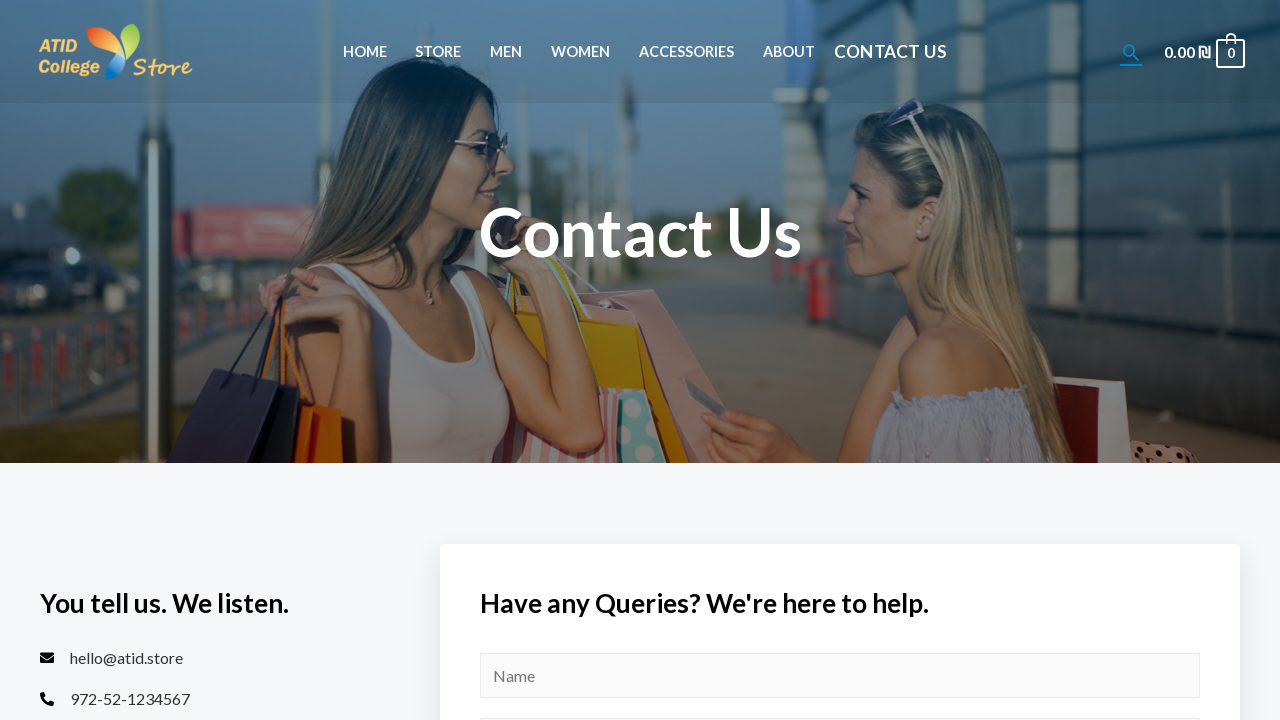

Verified business hours for Sunday to Thursday are displayed (9:00 am to 7:00 pm)
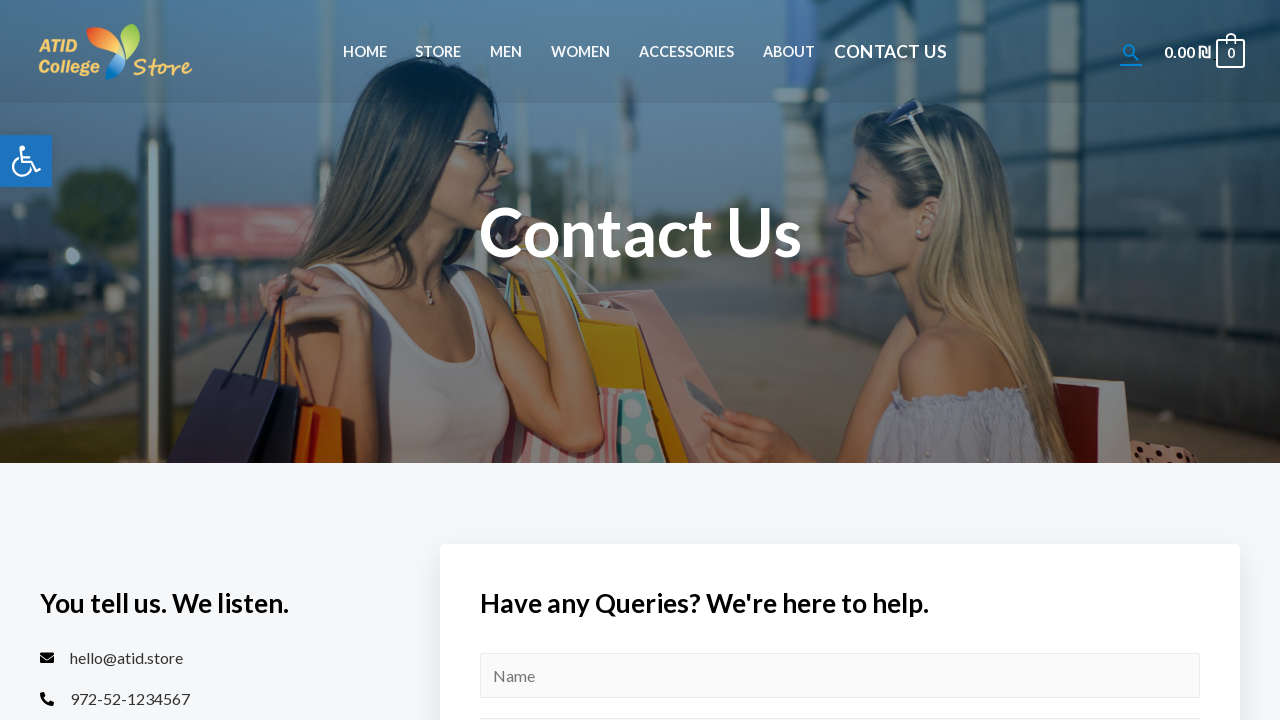

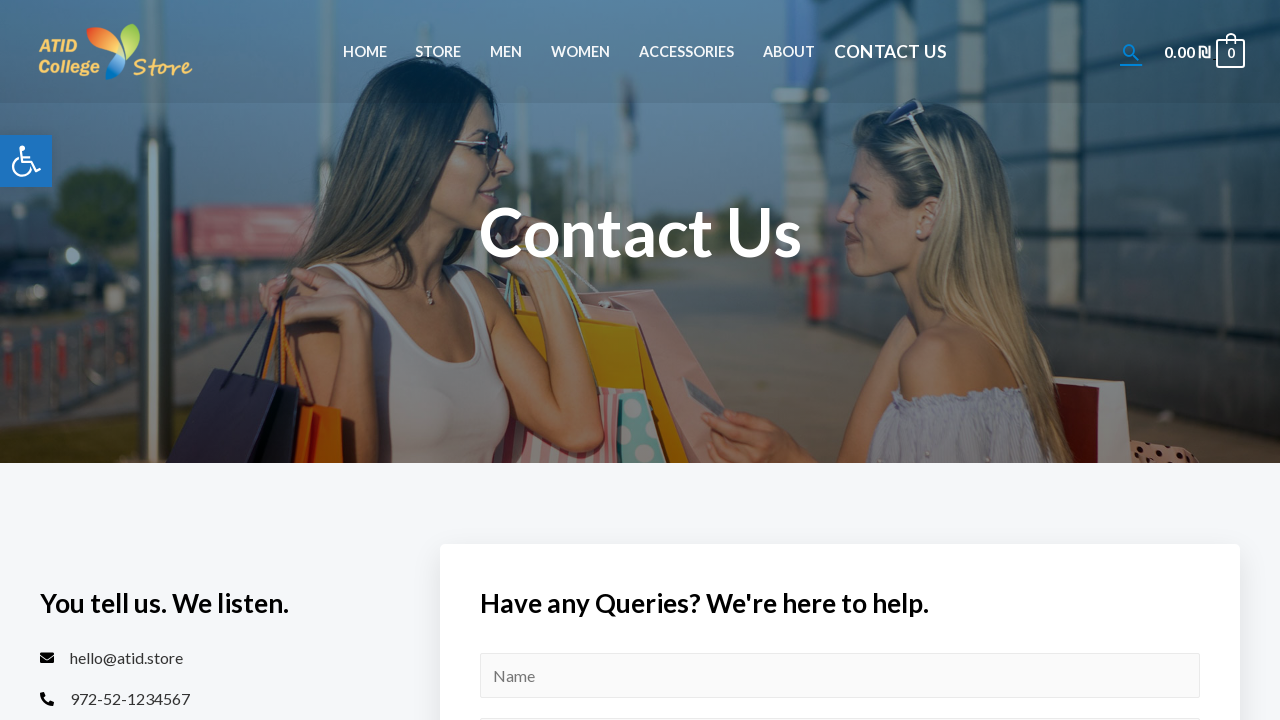